Tests double-click and drag-and-drop interactions on a test automation practice page by double-clicking to copy text and dragging an element to a drop zone

Starting URL: https://testautomationpractice.blogspot.com/

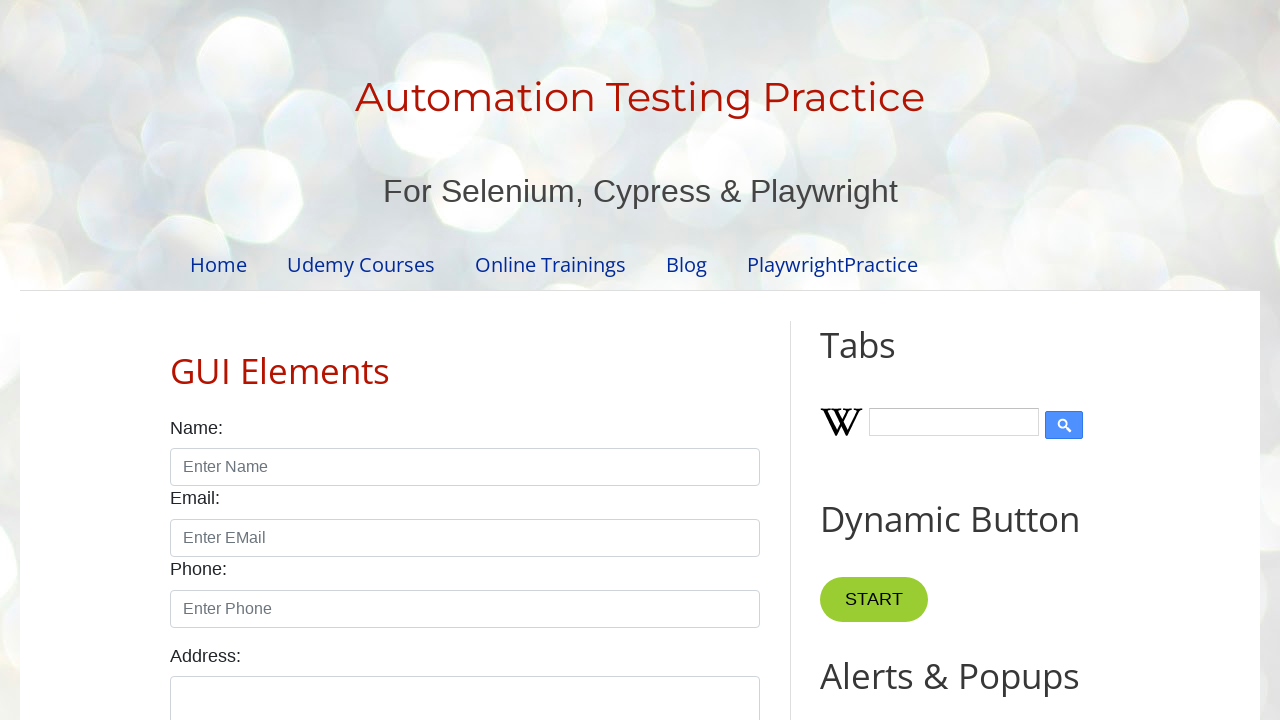

Scrolled to Double Click section
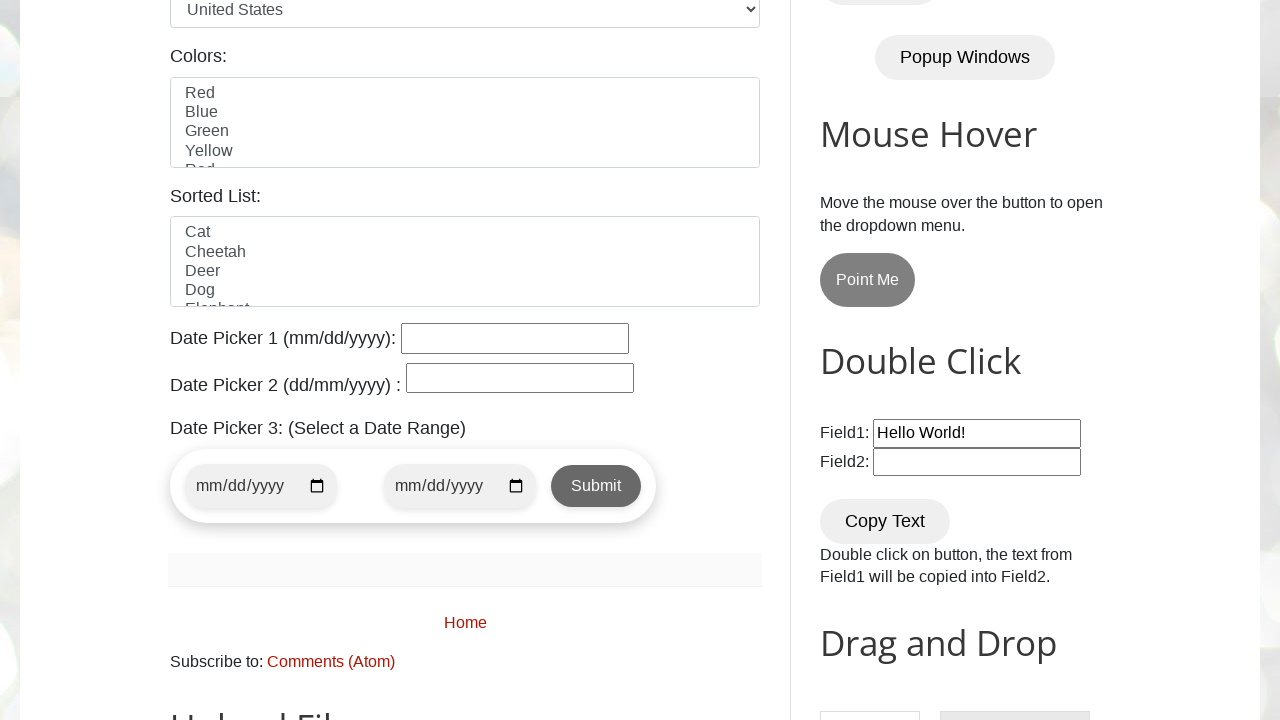

Double-clicked Copy Text button at (885, 521) on xpath=//button[normalize-space()='Copy Text']
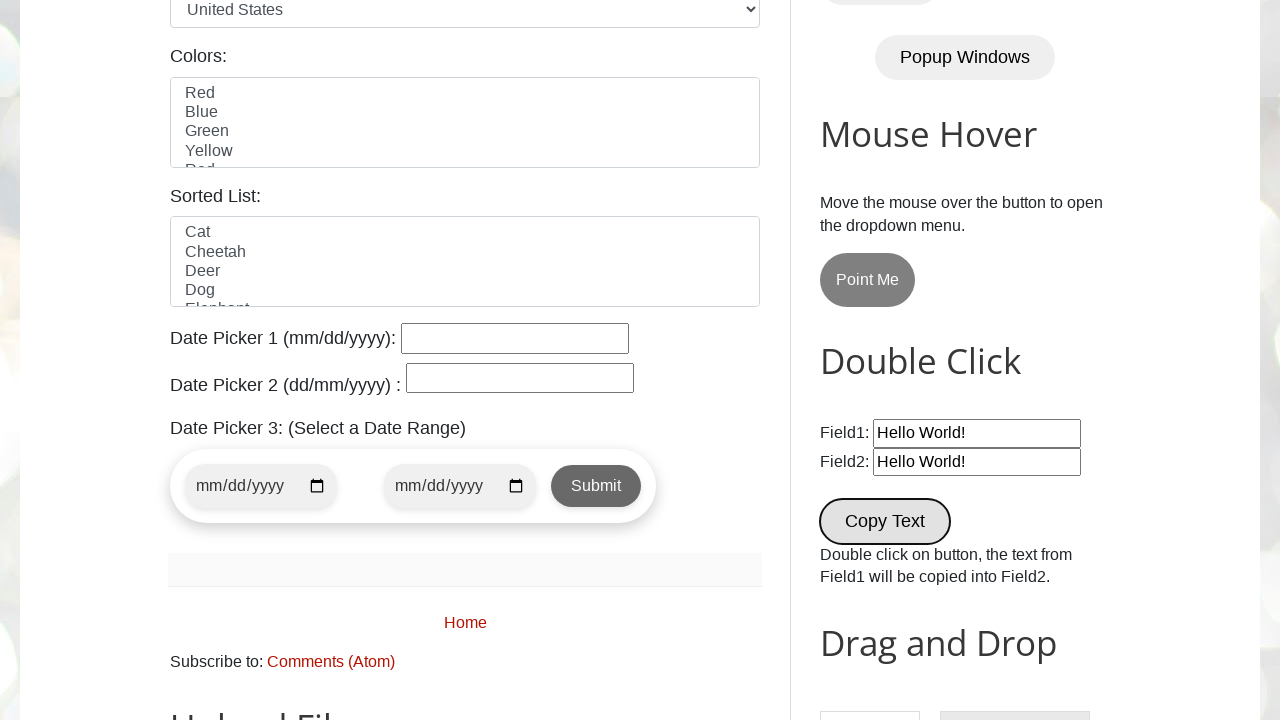

Verified first input field exists after double-click
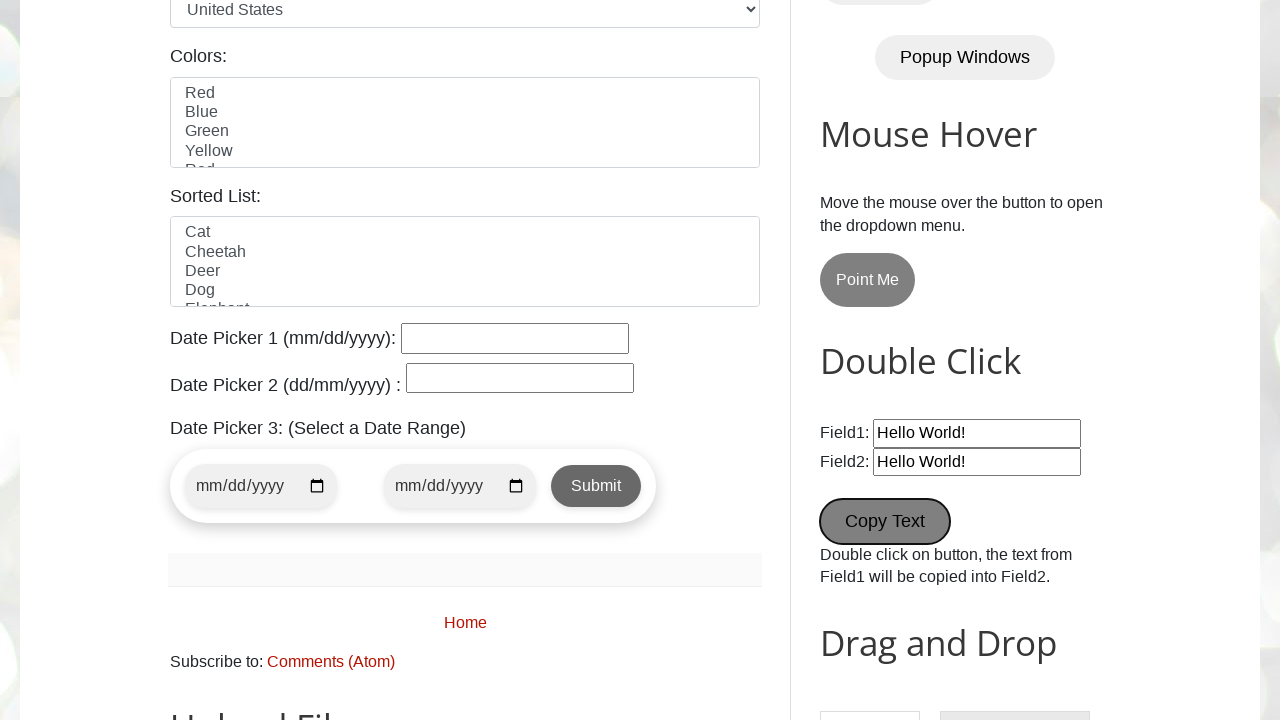

Verified second input field exists after double-click
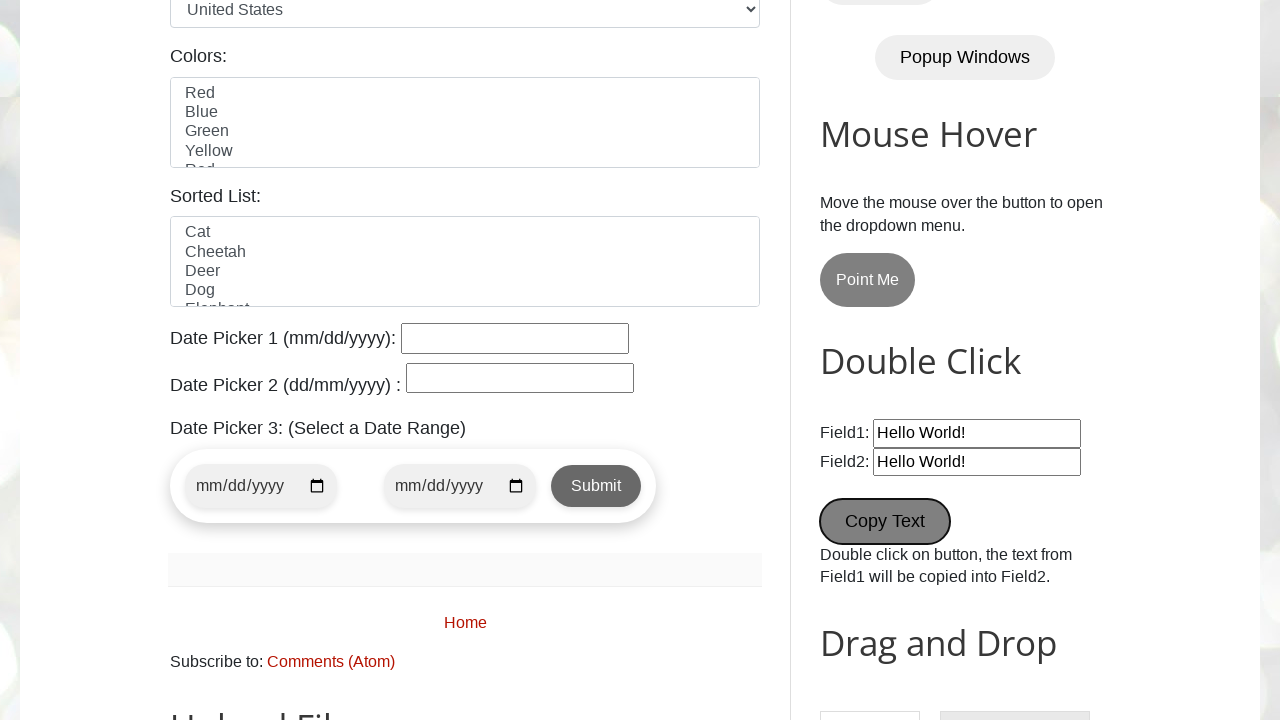

Dragged draggable element to droppable drop zone at (1015, 645)
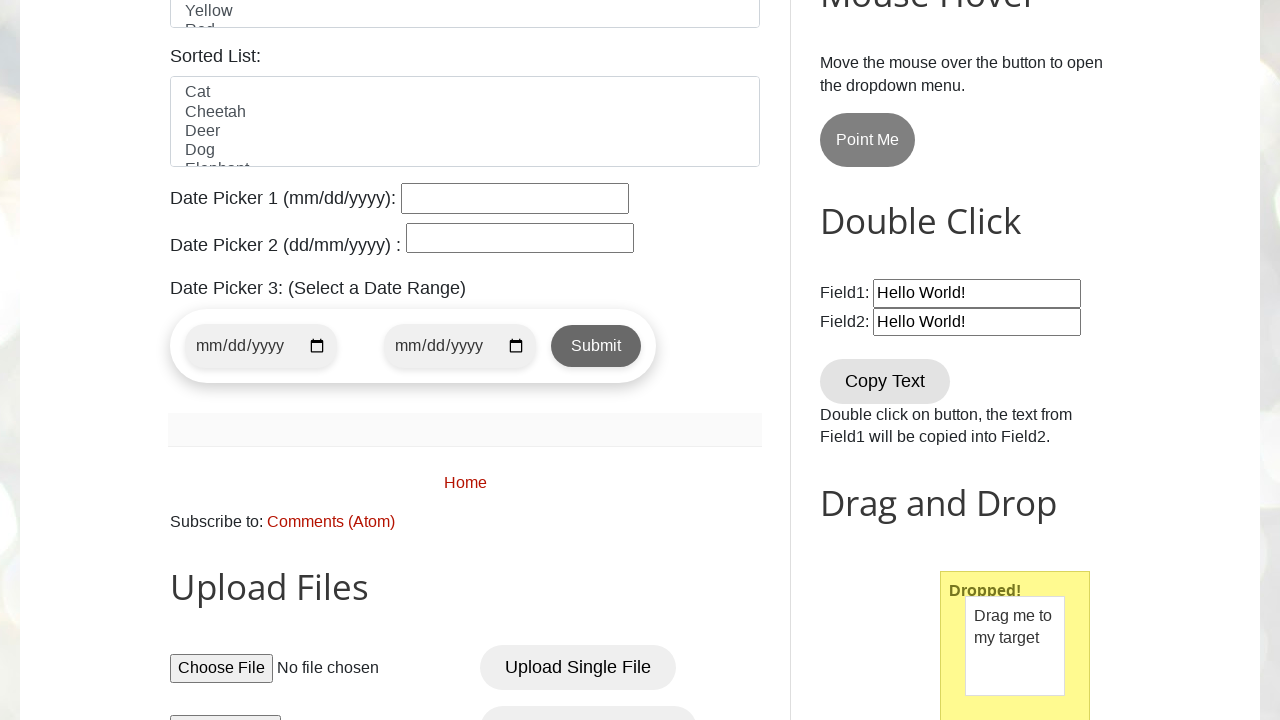

Verified drop was successful with 'Dropped!' confirmation message
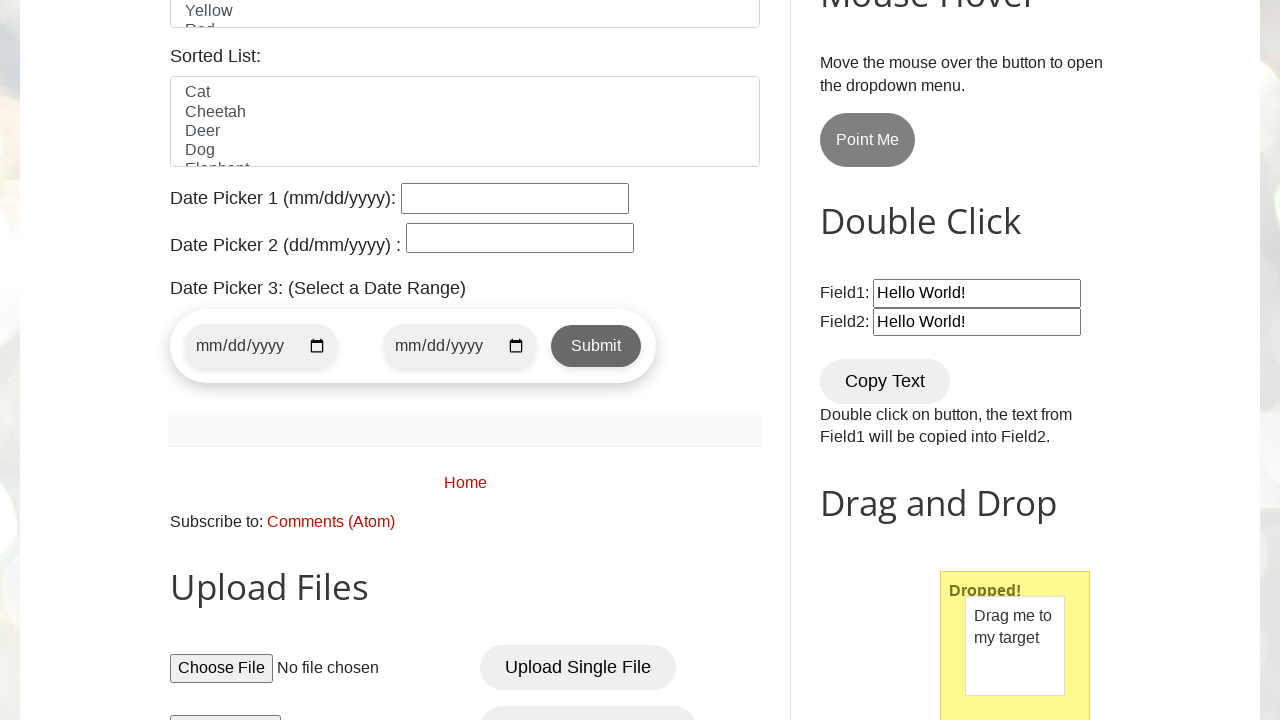

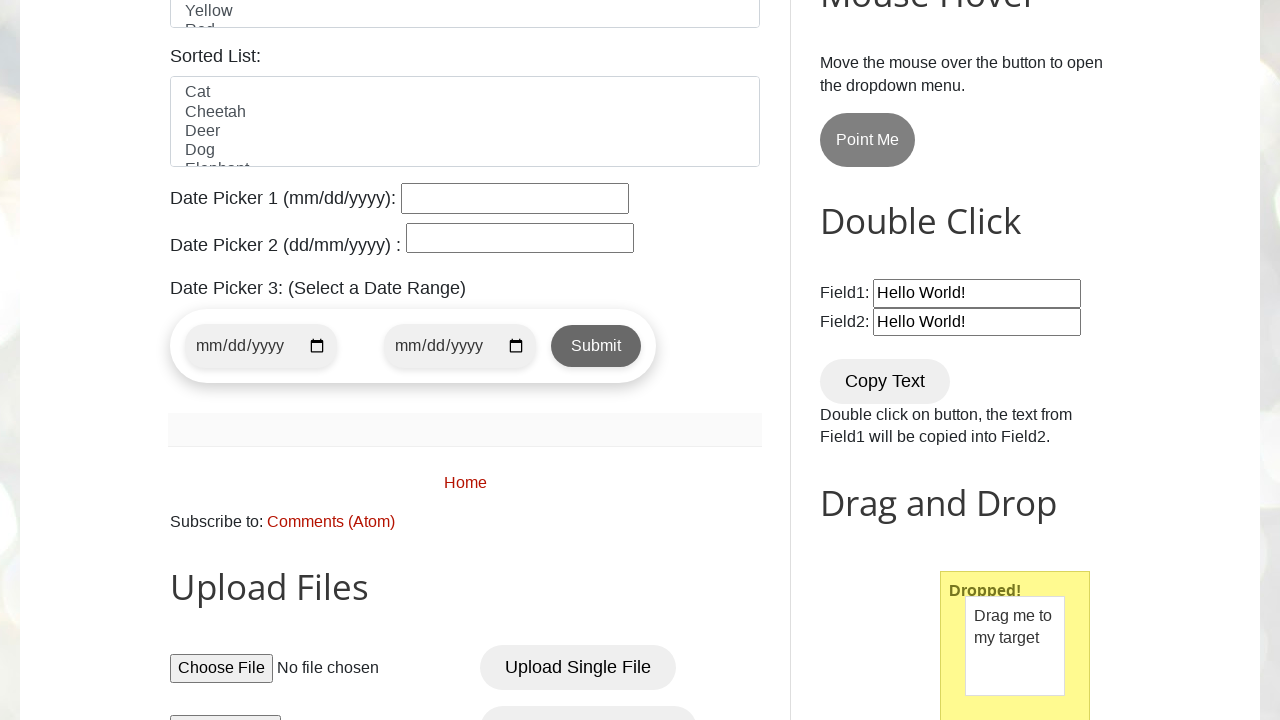